Solves a math captcha by reading a value, calculating a logarithmic formula, filling the answer, clicking checkbox and radio button, then submitting the form.

Starting URL: https://suninjuly.github.io/math.html

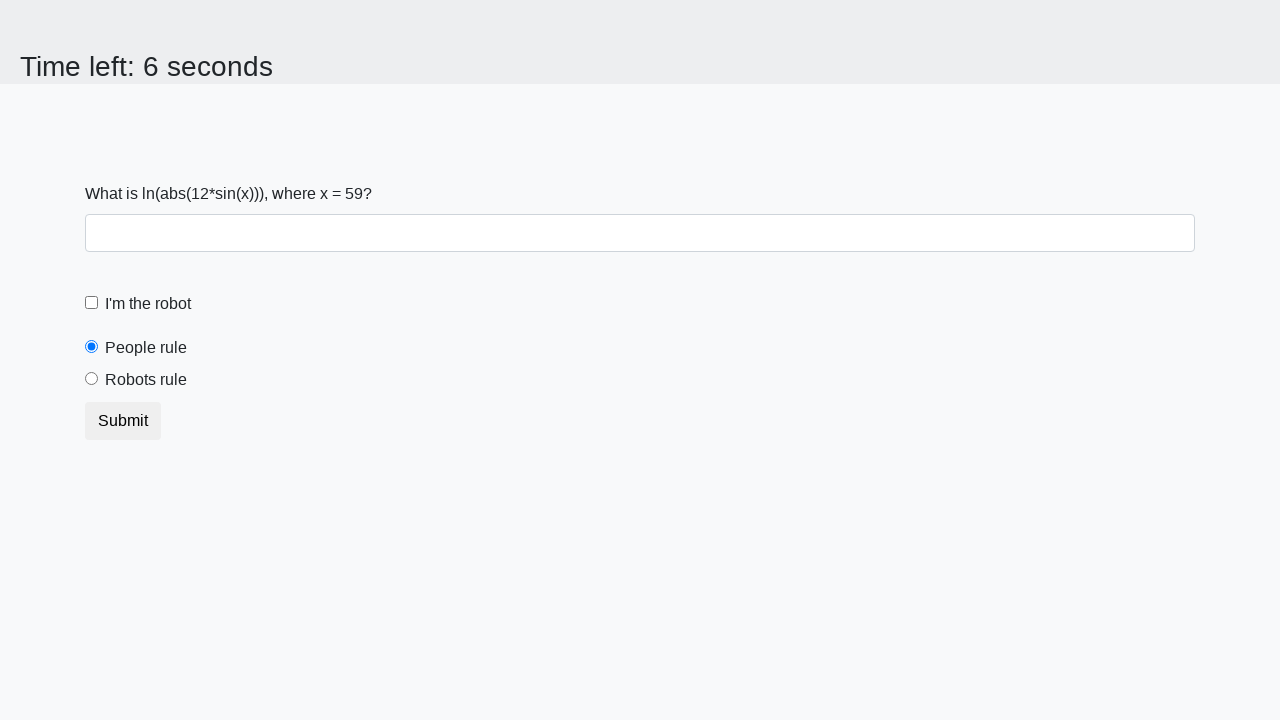

Retrieved x value from math captcha
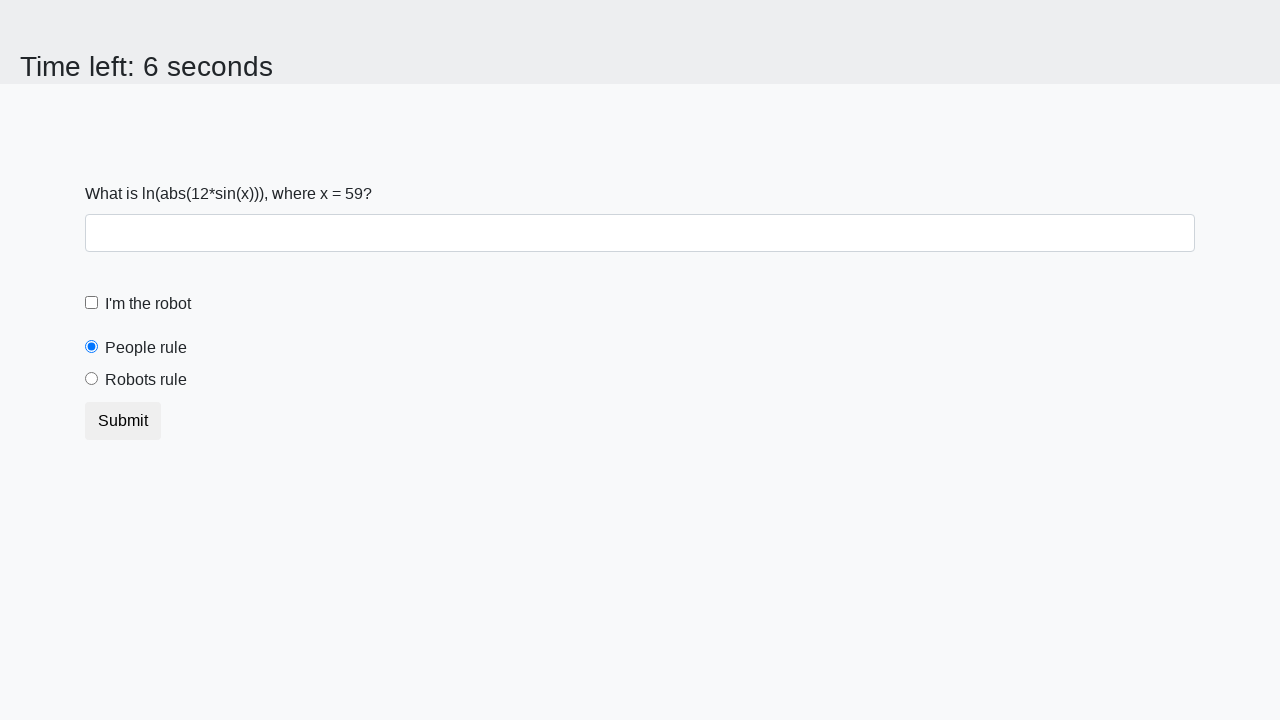

Calculated logarithmic formula result: log(abs(12*sin(59))) = 2.033509649999072
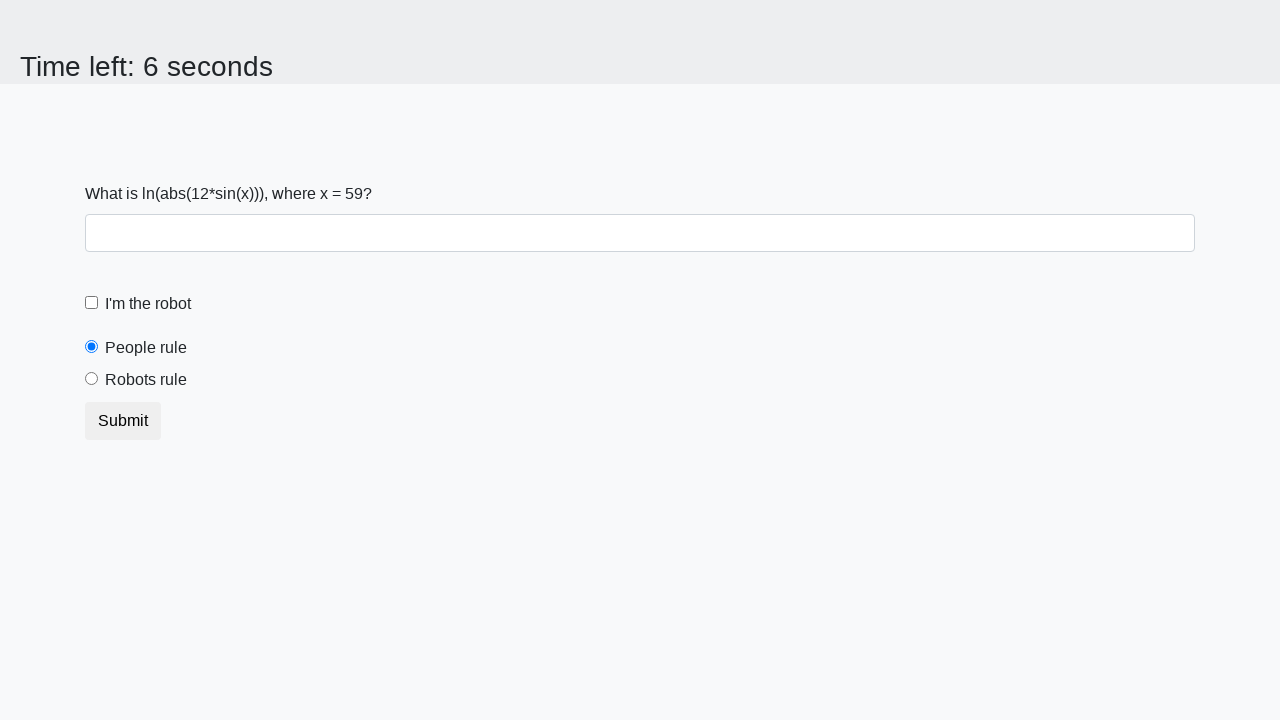

Filled answer field with calculated value: 2.033509649999072 on #answer
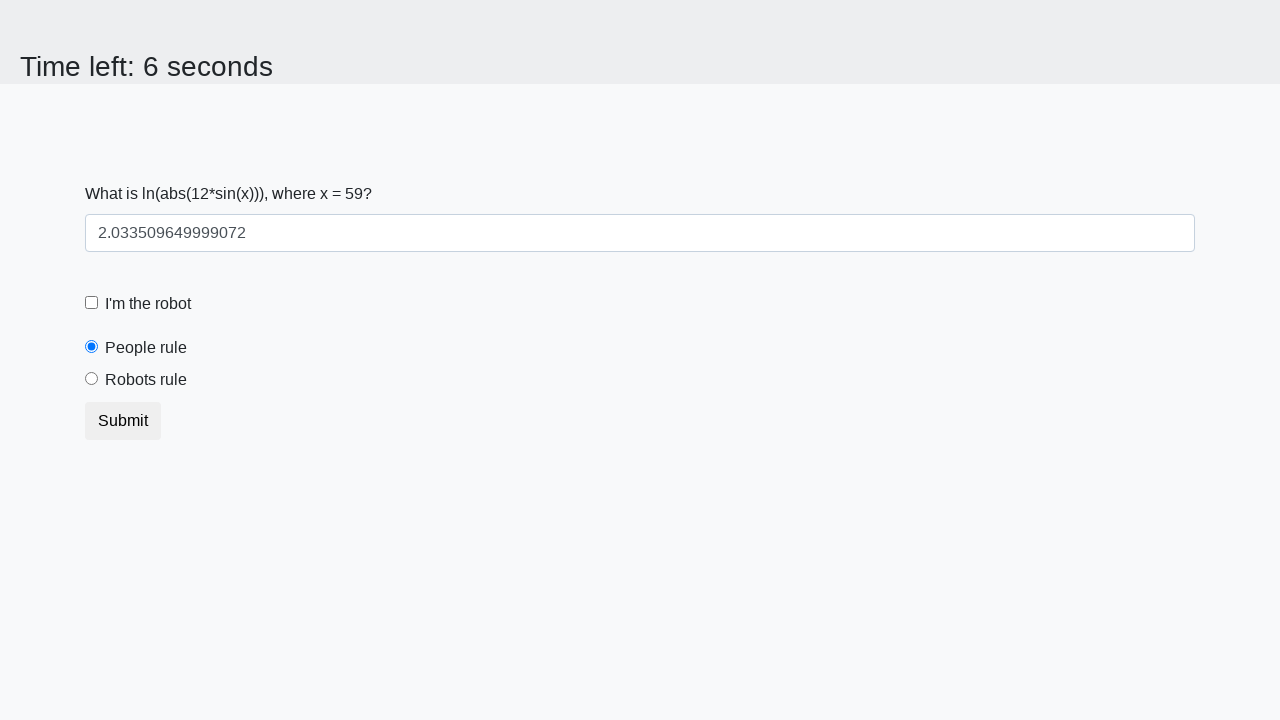

Clicked 'I'm not a robot' checkbox at (92, 303) on #robotCheckbox
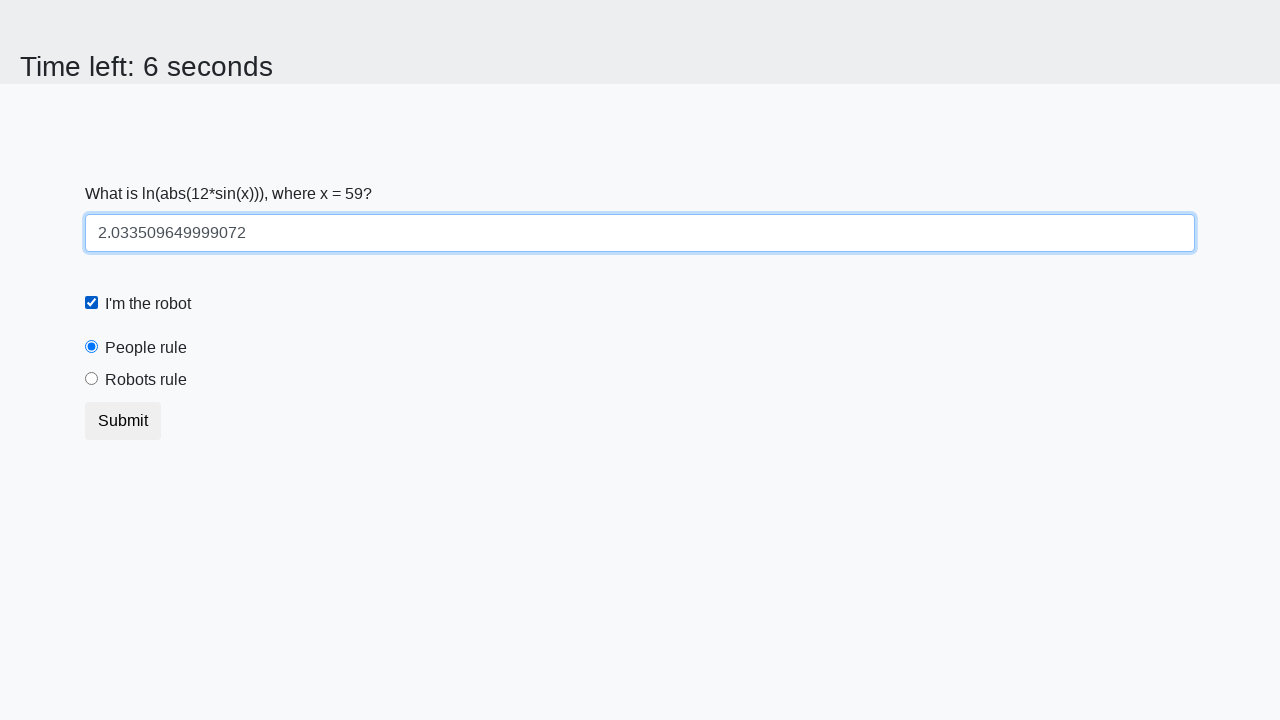

Selected 'robots' radio button option at (92, 379) on [value="robots"]
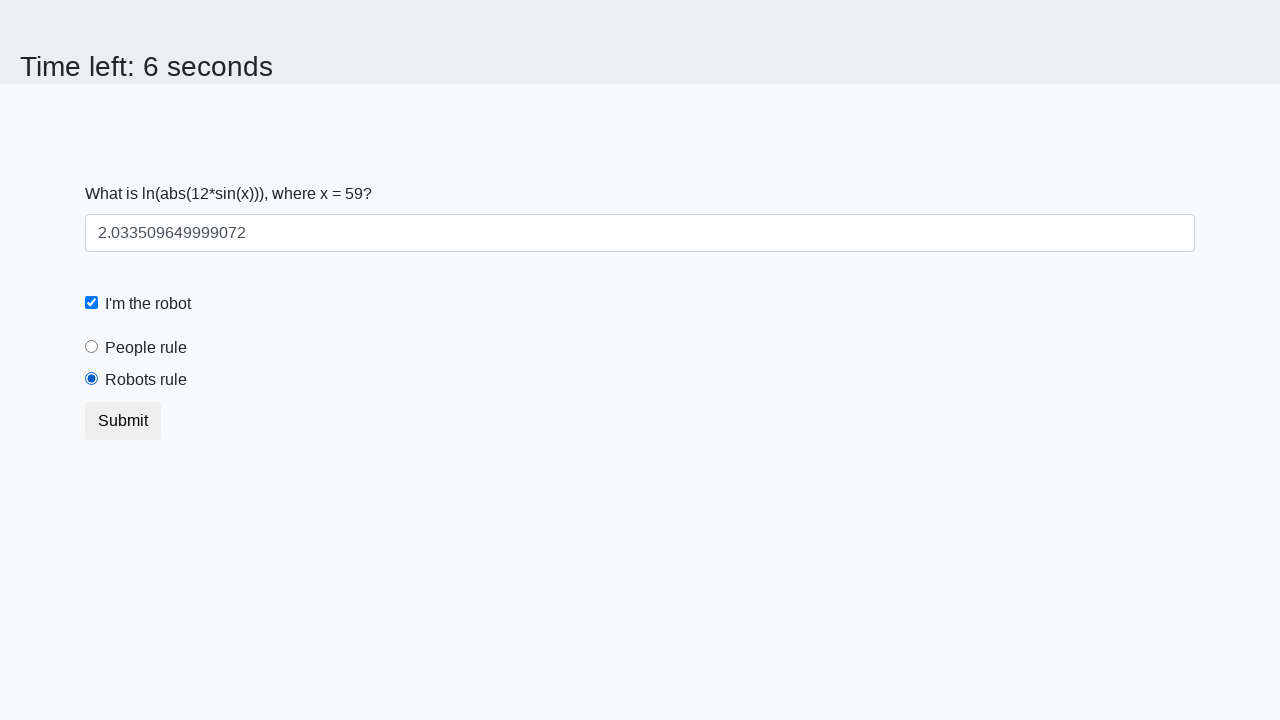

Clicked submit button to submit the form at (123, 421) on [type="submit"]
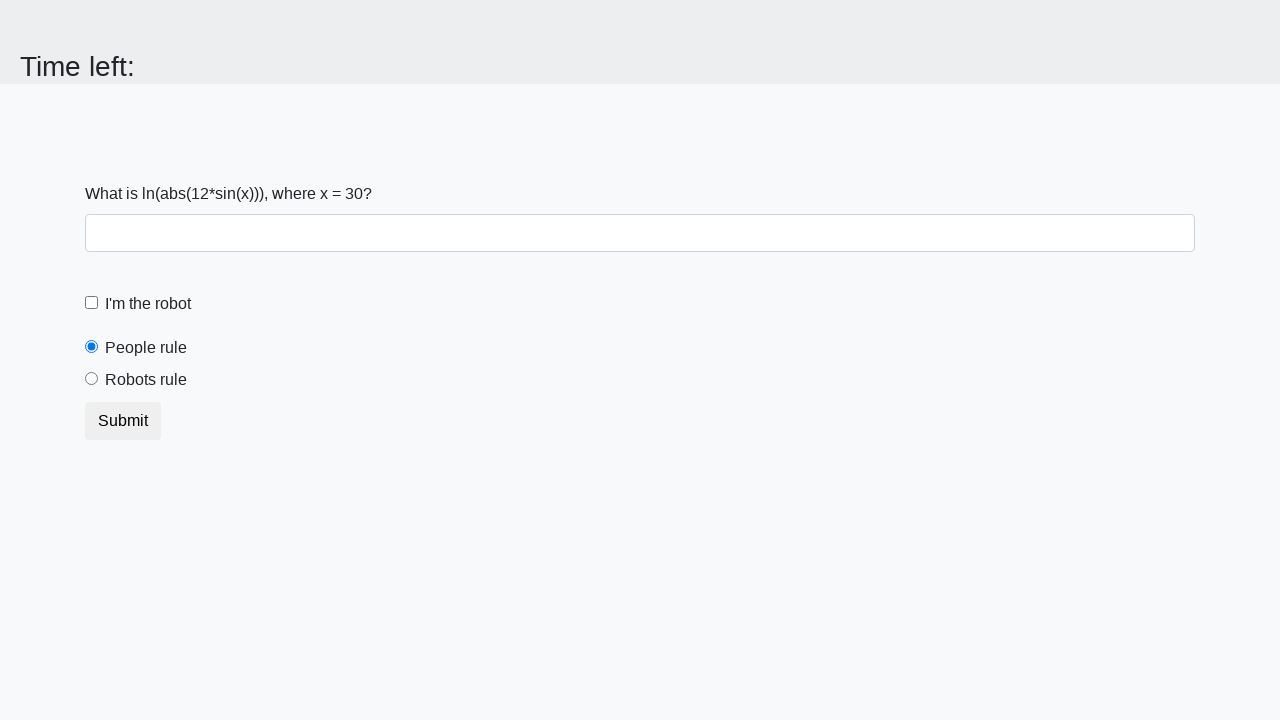

Waited 2 seconds for form submission result
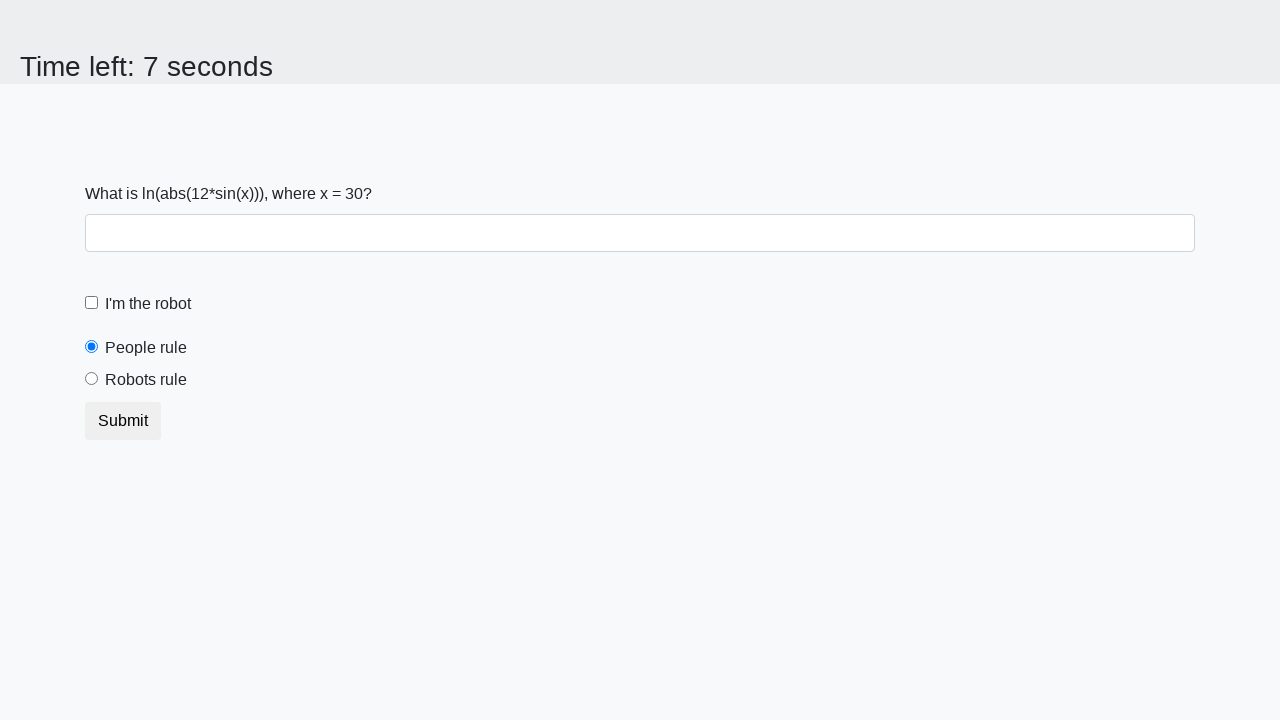

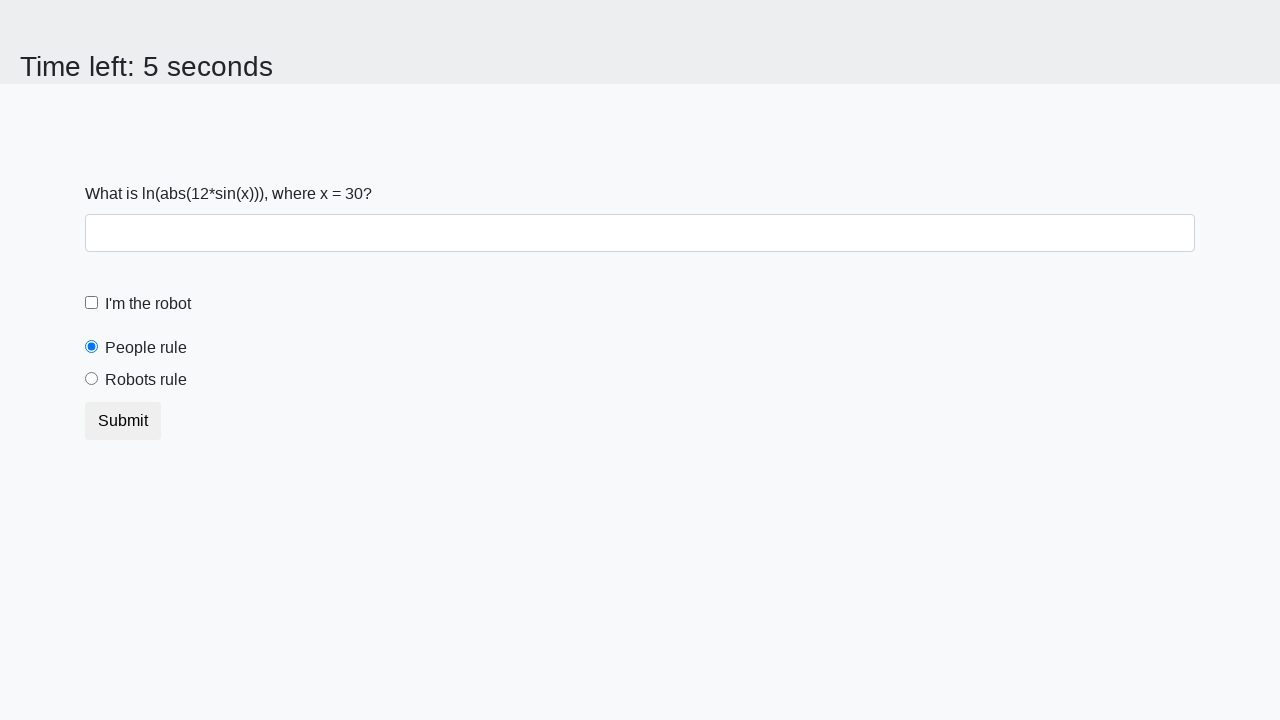